Tests basic page navigation by clicking a link to a test page and then clicking on a form field

Starting URL: https://testeroprogramowania.github.io/selenium/

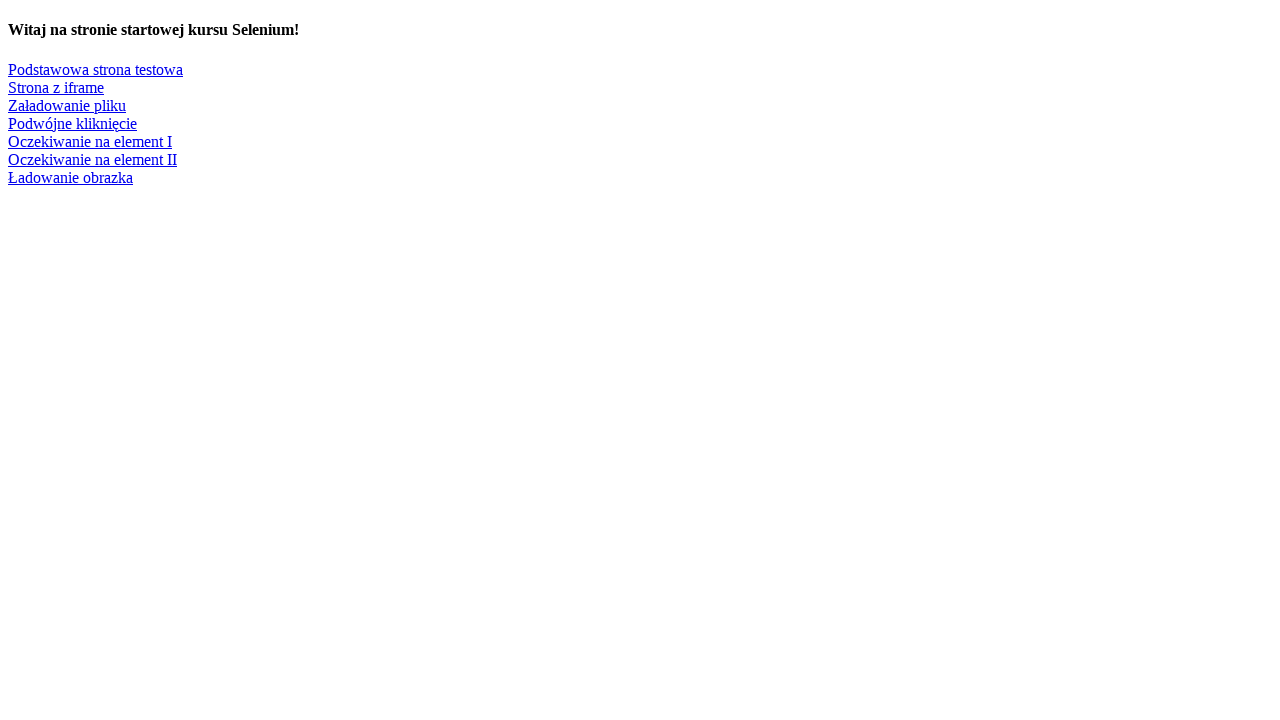

Clicked on 'Podstawowa strona testowa' link to navigate to test page at (96, 69) on text=Podstawowa strona testowa
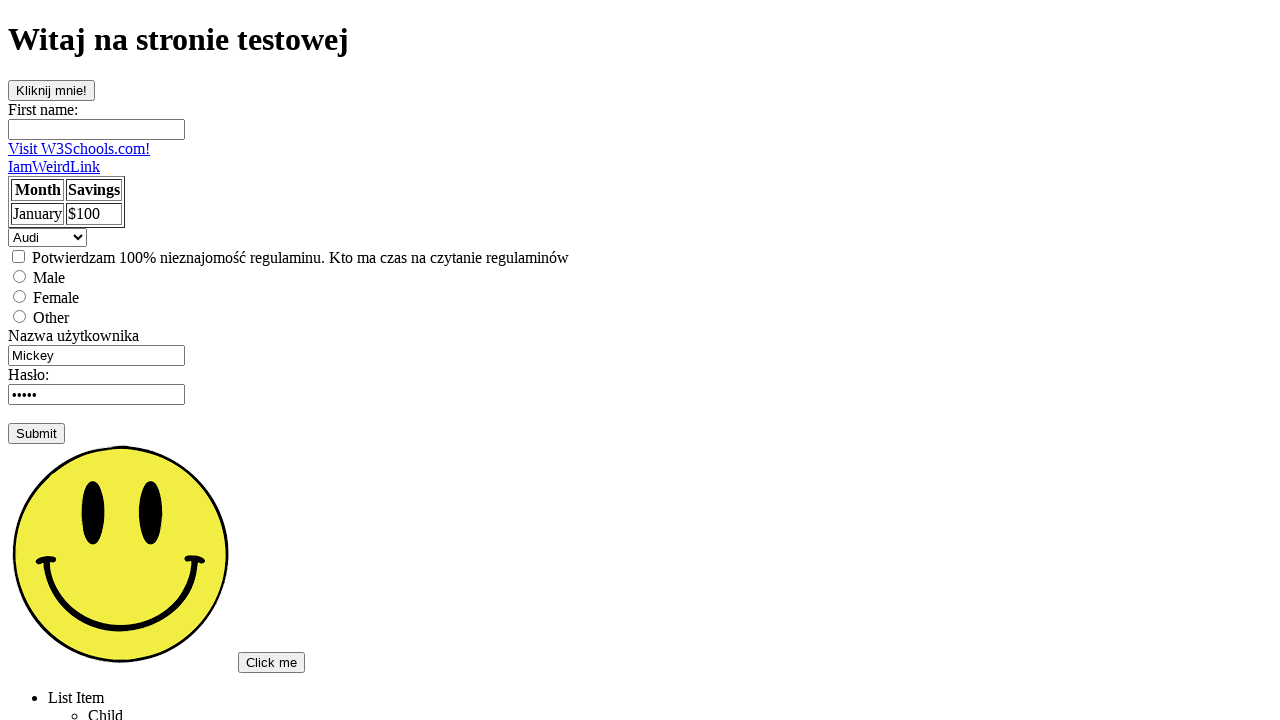

Clicked on first name input field at (96, 129) on #fname
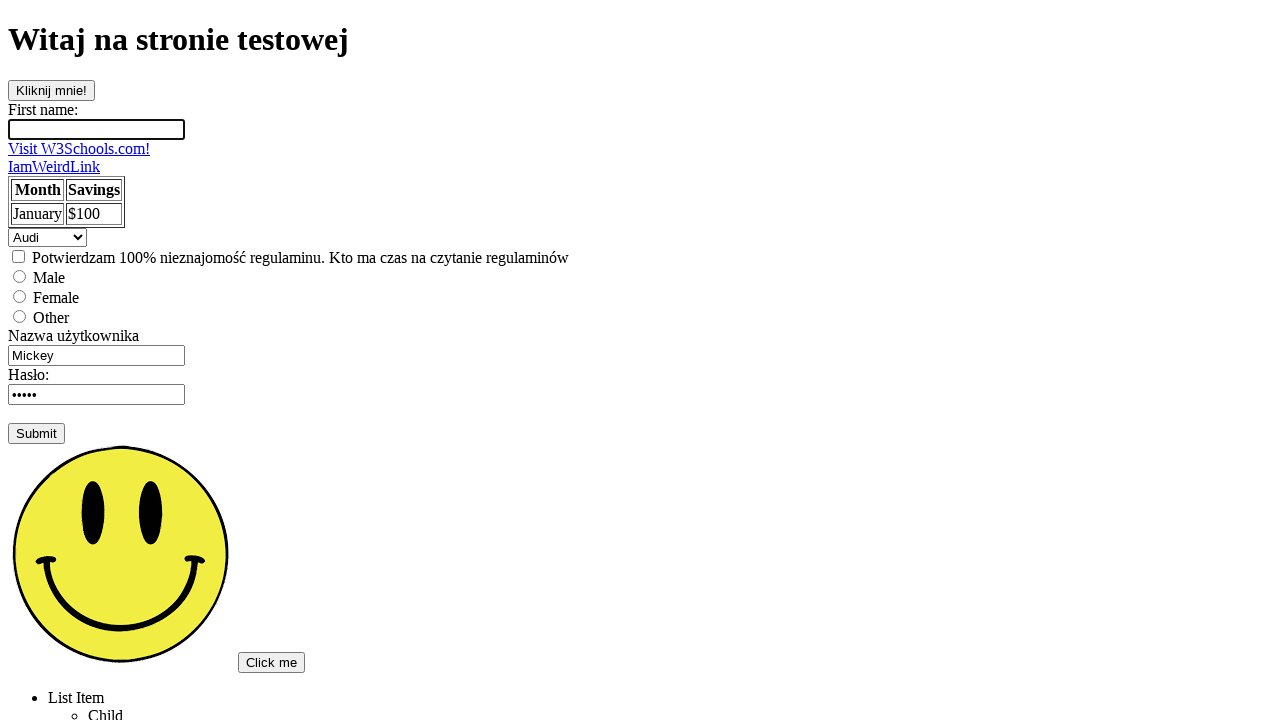

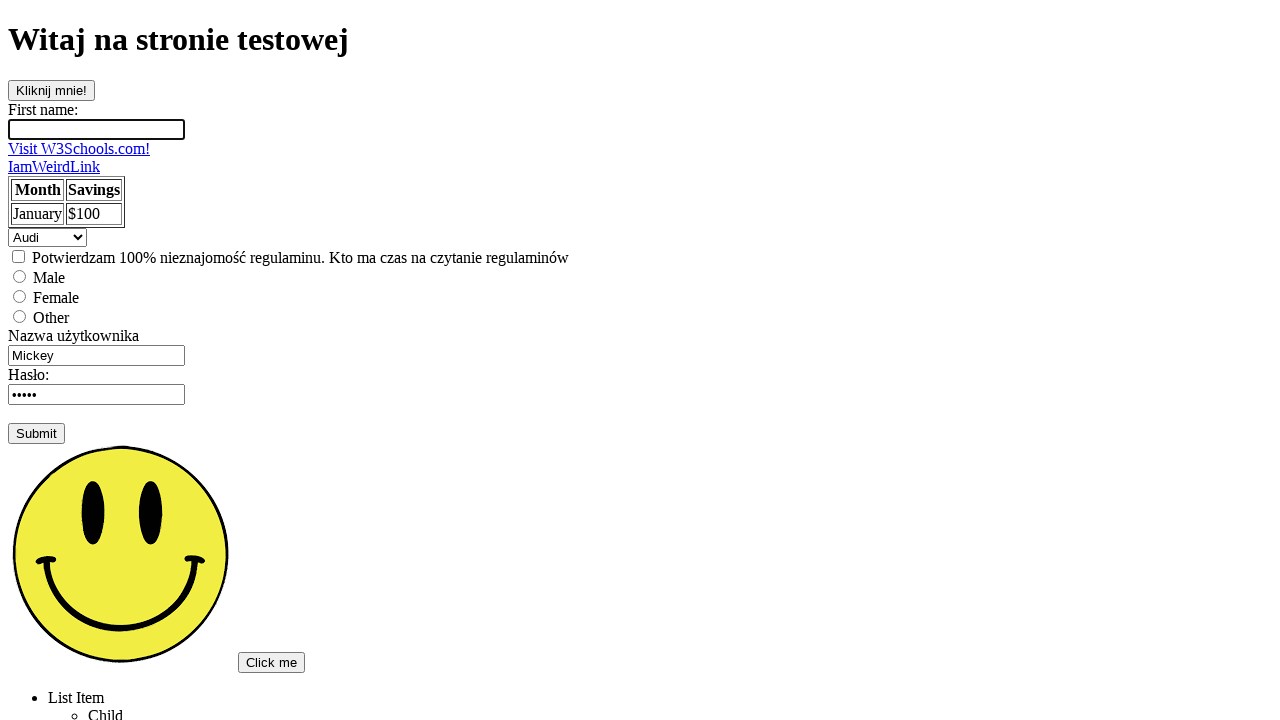